Tests the newsletter subscription feature from the cart page by entering an email and verifying successful subscription

Starting URL: https://www.automationexercise.com

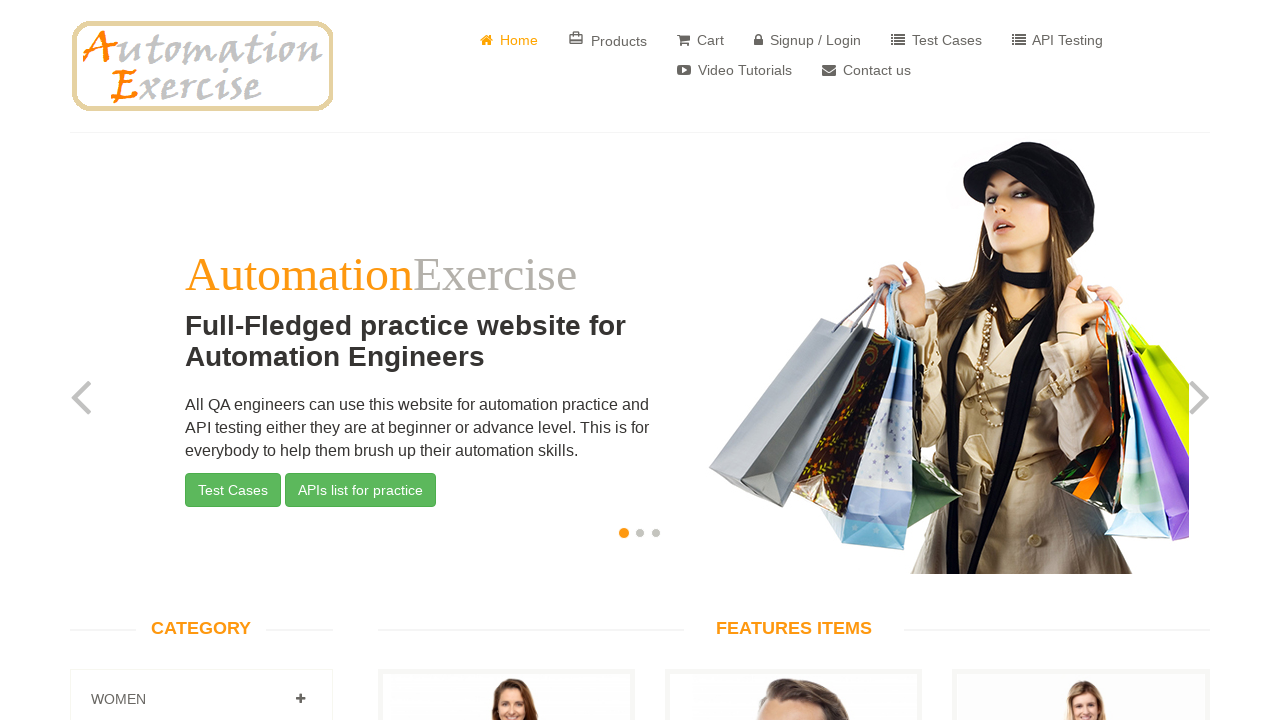

Clicked on Cart link in header at (700, 40) on #header > div > div > div > div.col-sm-8 > div > ul > li:nth-child(3) > a
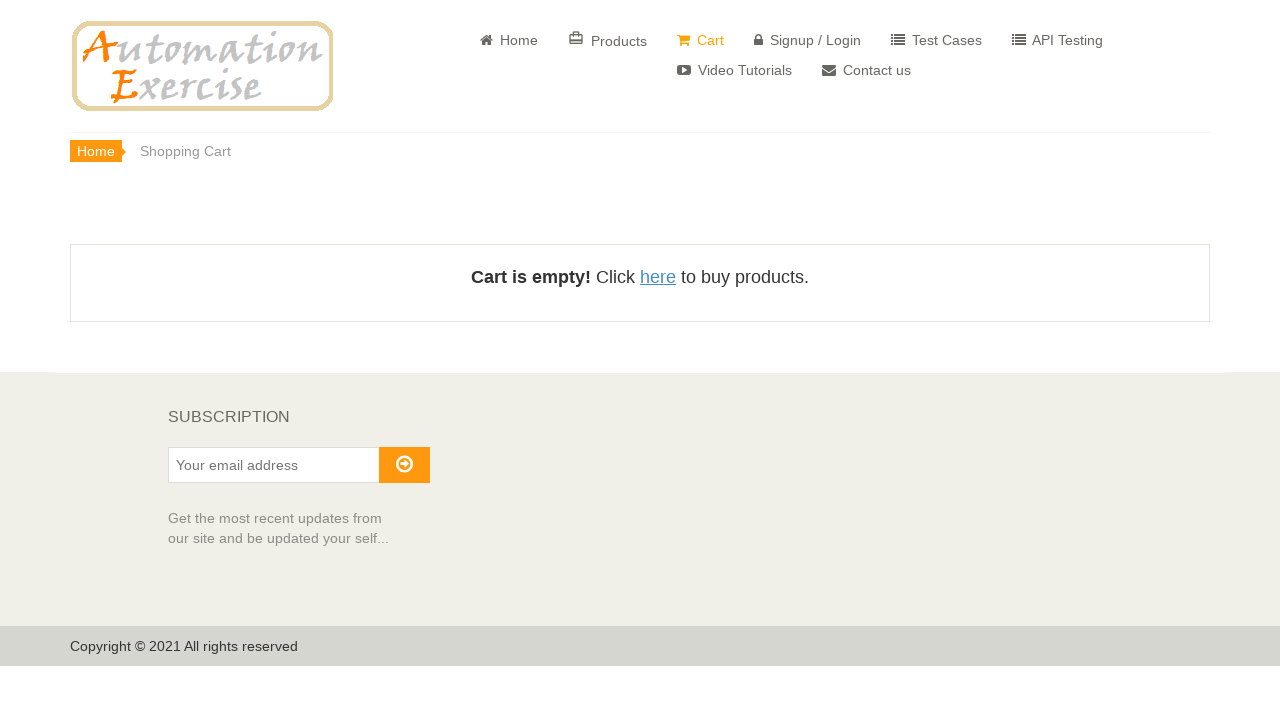

Subscription section loaded on cart page
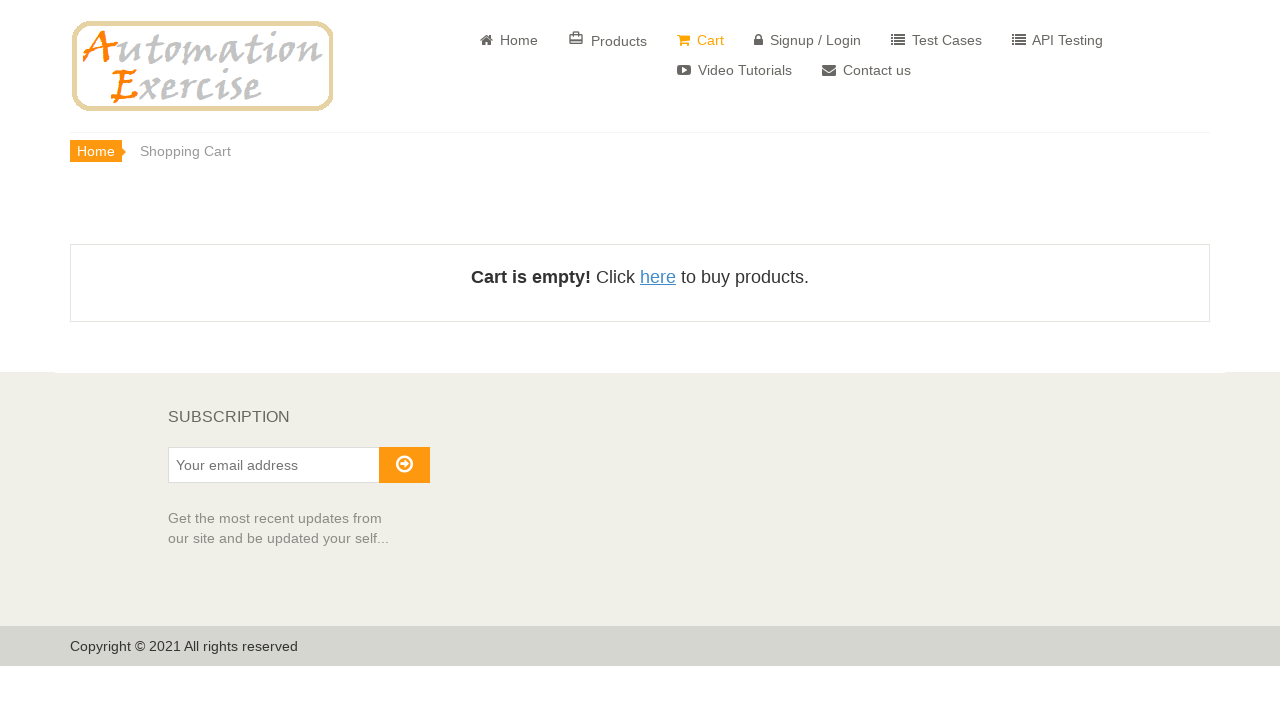

Filled subscription email field with 'testuser389@example.com' on #susbscribe_email
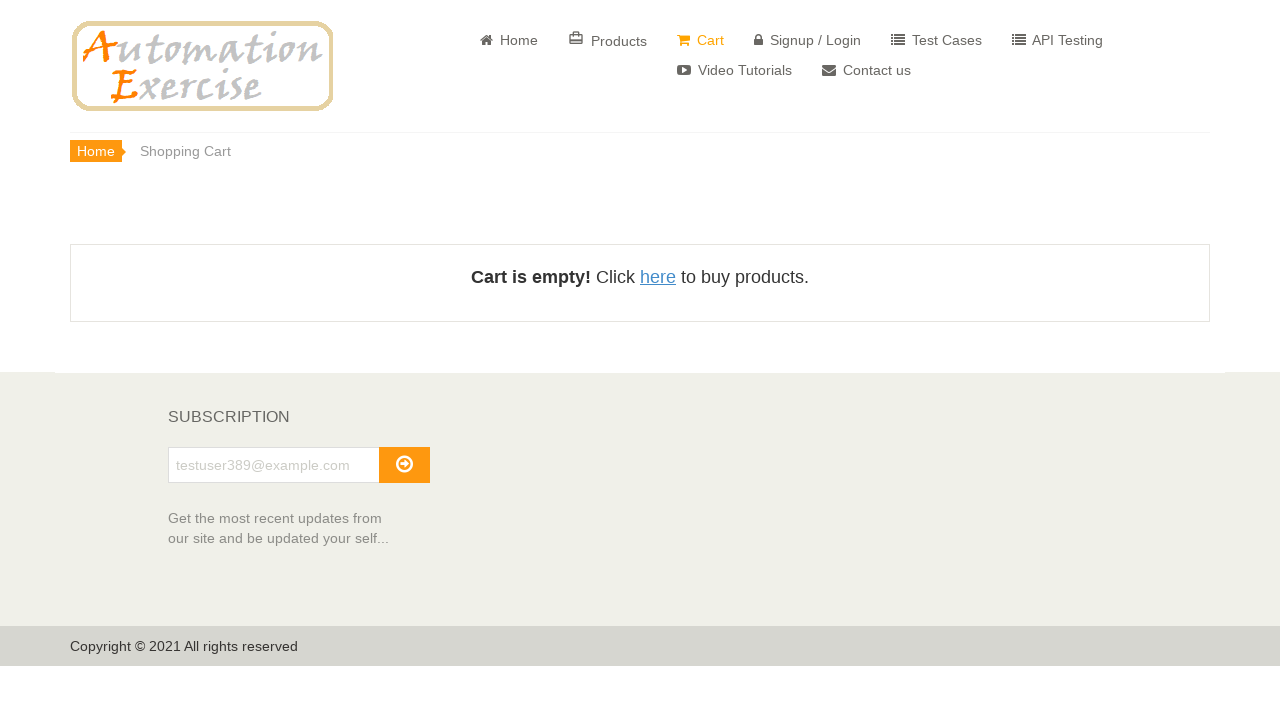

Clicked subscribe button at (404, 465) on [class="btn btn-default"]
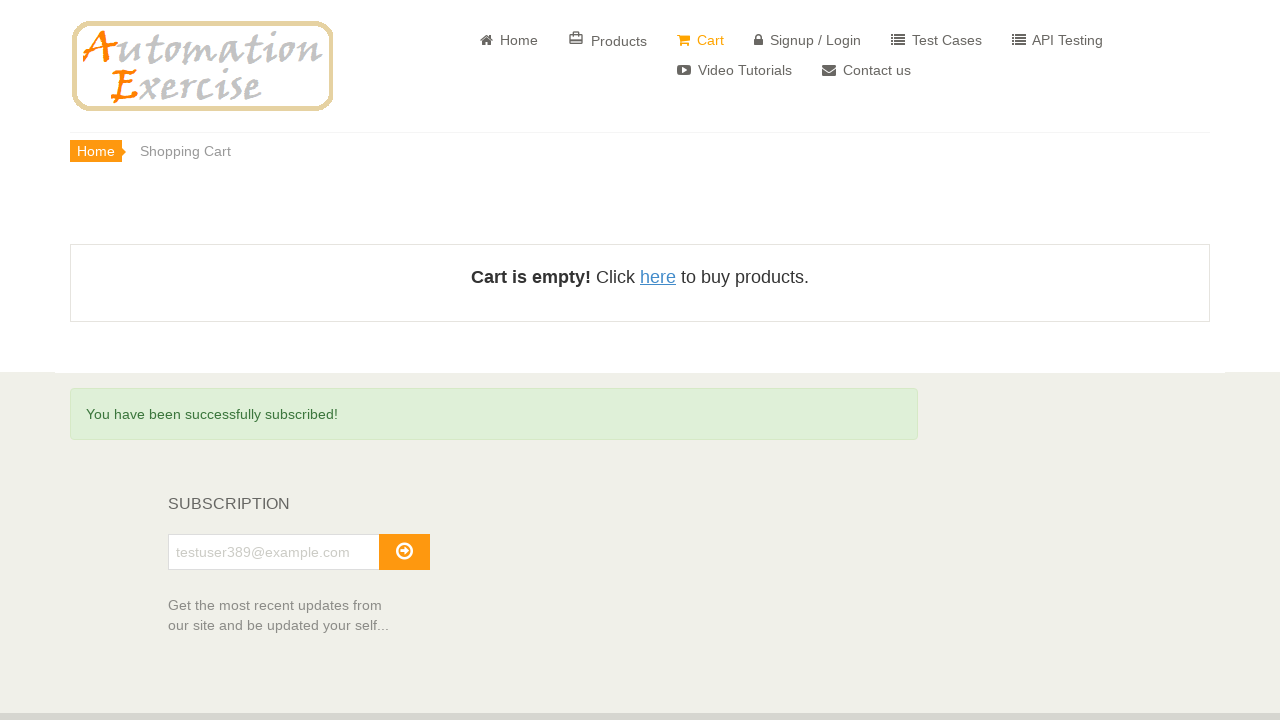

Success message appeared on page
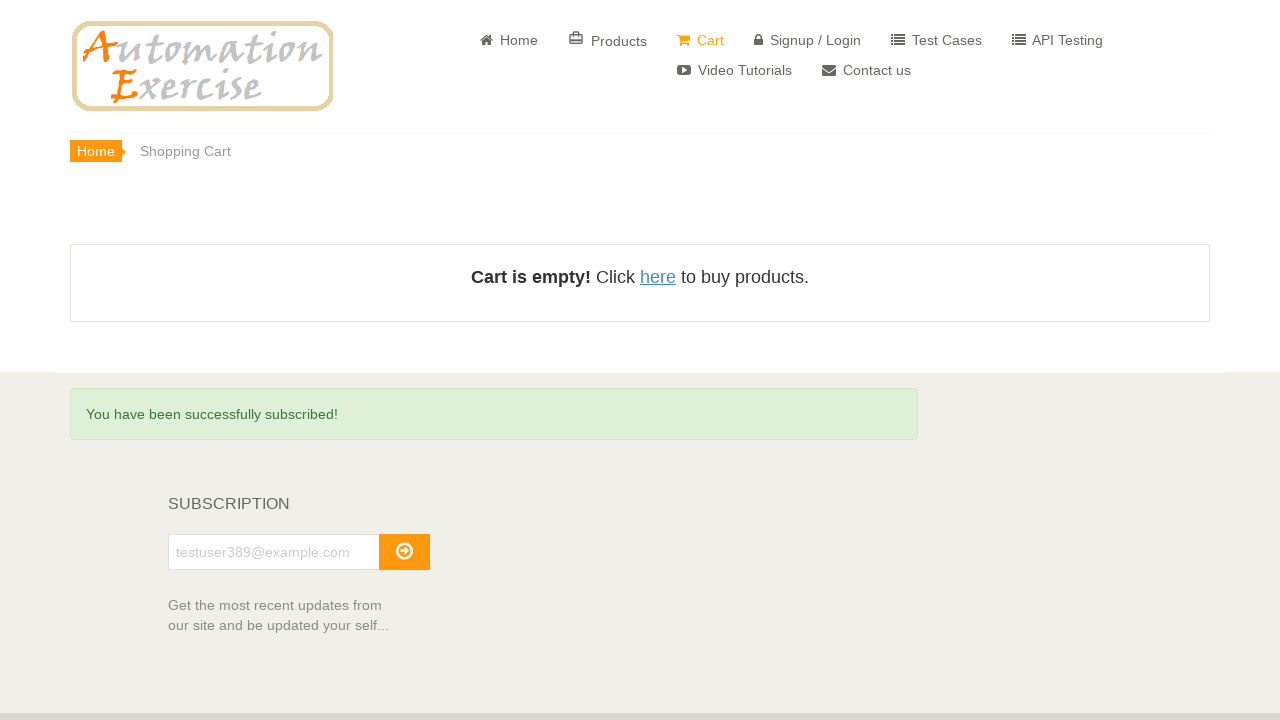

Retrieved success message text
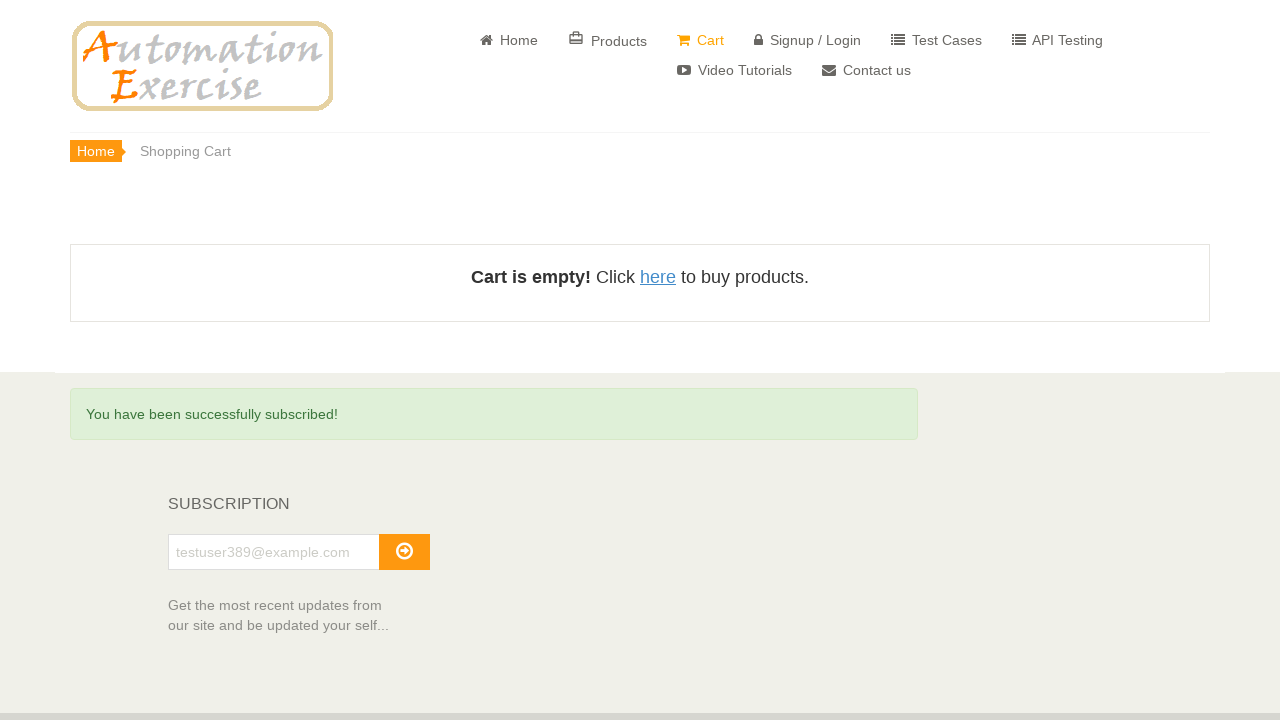

Verified success message: 'You have been successfully subscribed!'
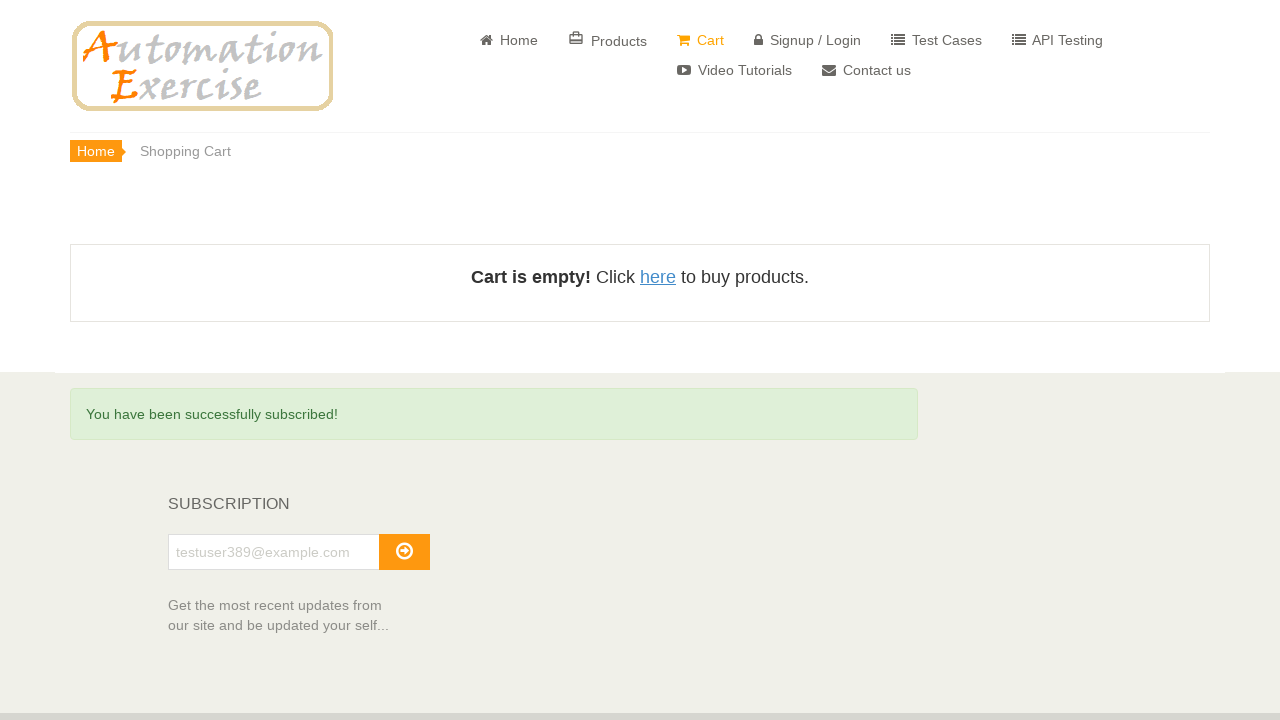

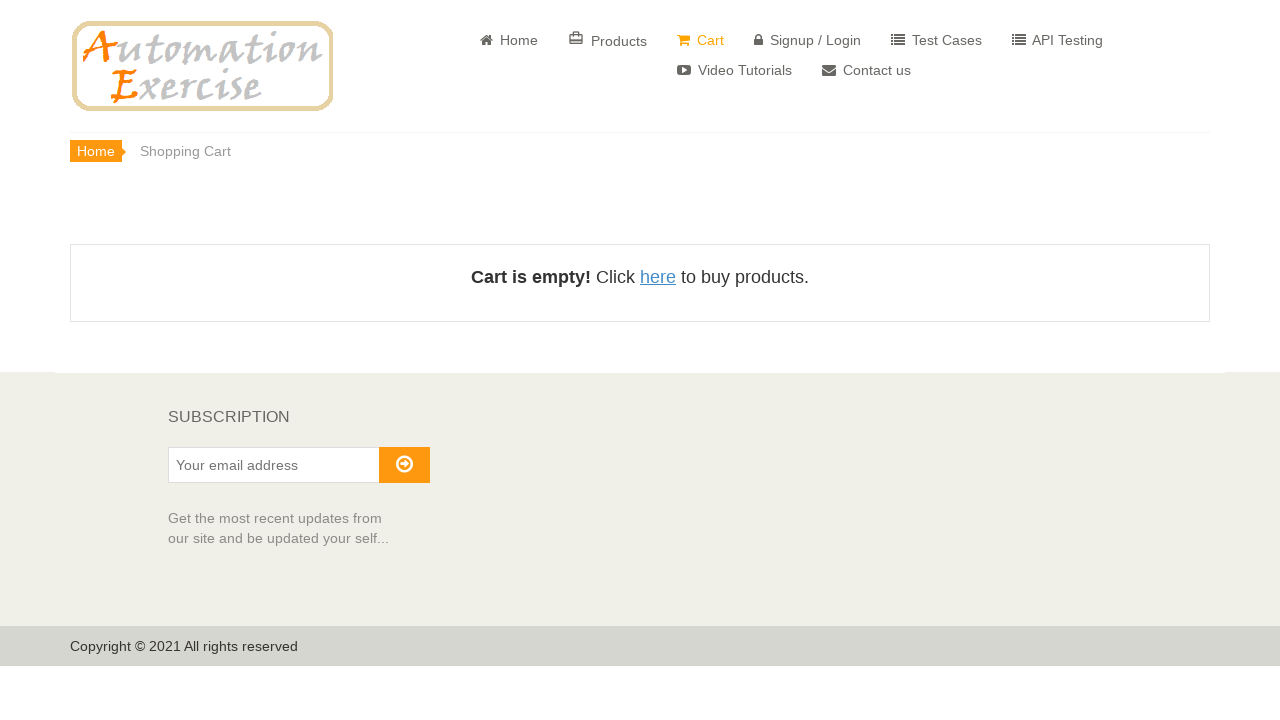